Tests JavaScript confirm dialog by triggering it, dismissing it, and verifying the result

Starting URL: https://automationfc.github.io/basic-form/index.html

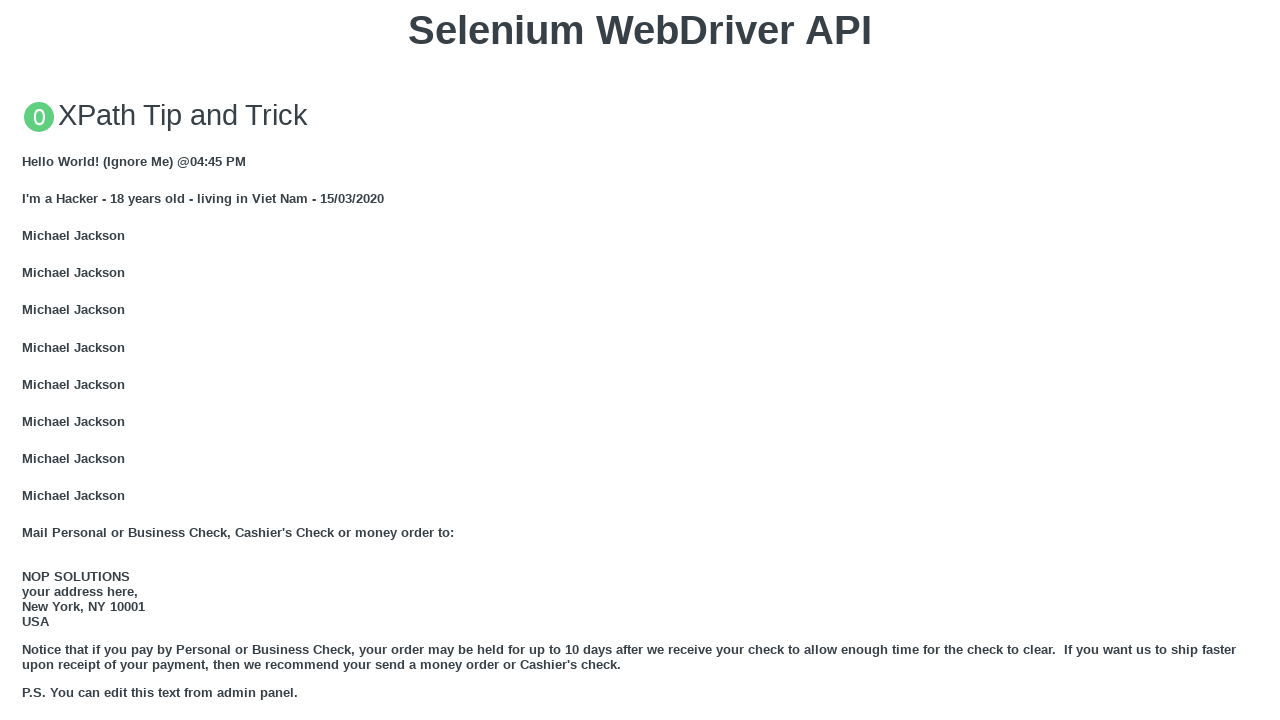

Clicked button to trigger JavaScript confirm dialog at (640, 360) on xpath=//button[text()='Click for JS Confirm']
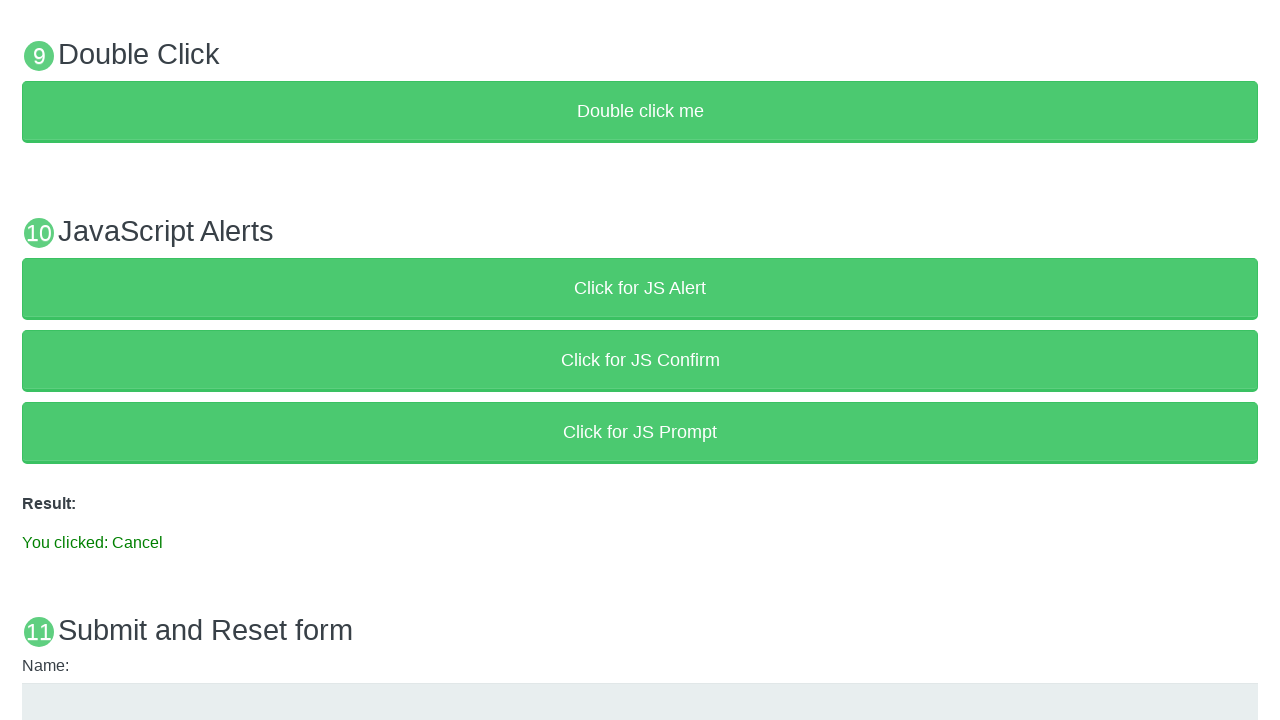

Set up dialog handler to dismiss the confirm dialog
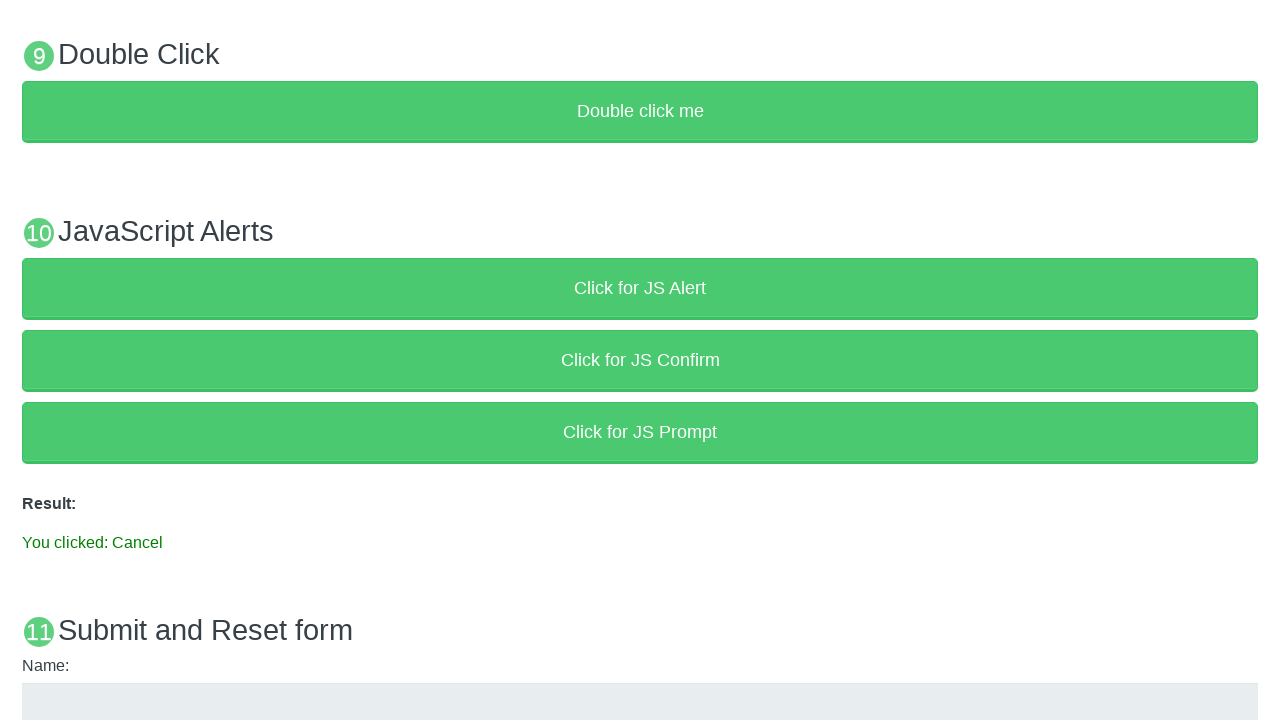

Result message element loaded on page
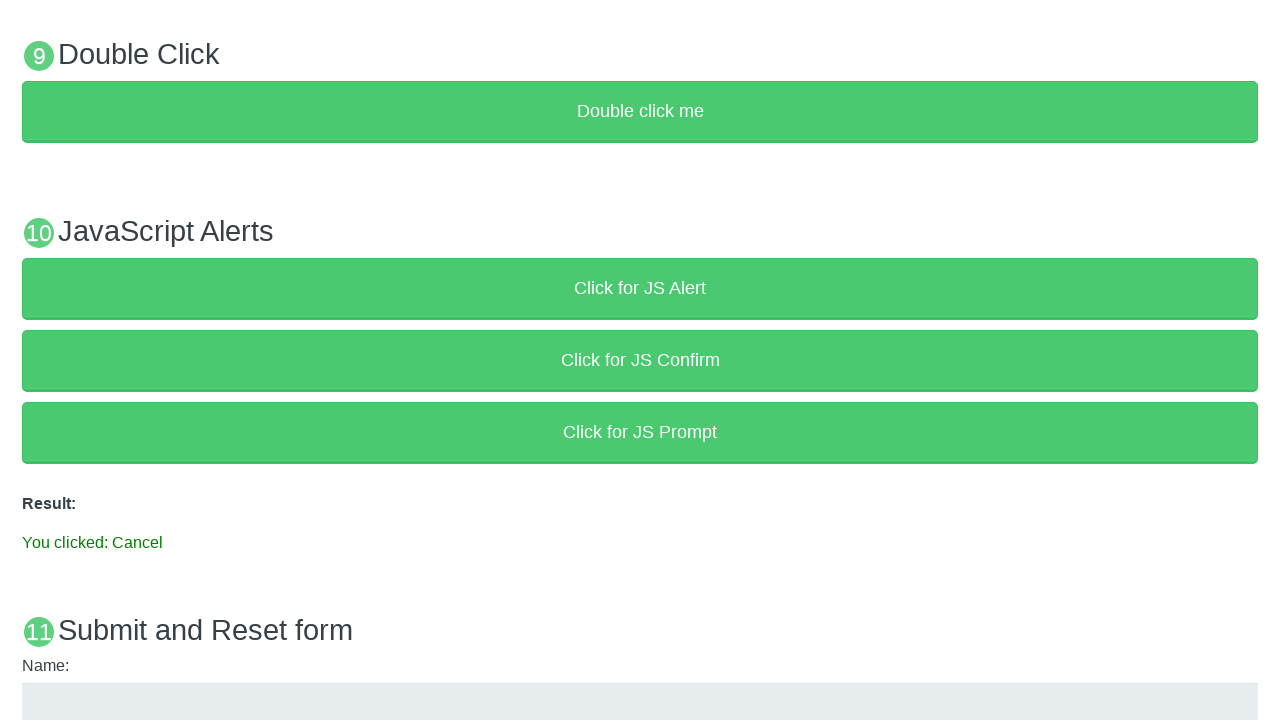

Verified result message shows 'You clicked: Cancel'
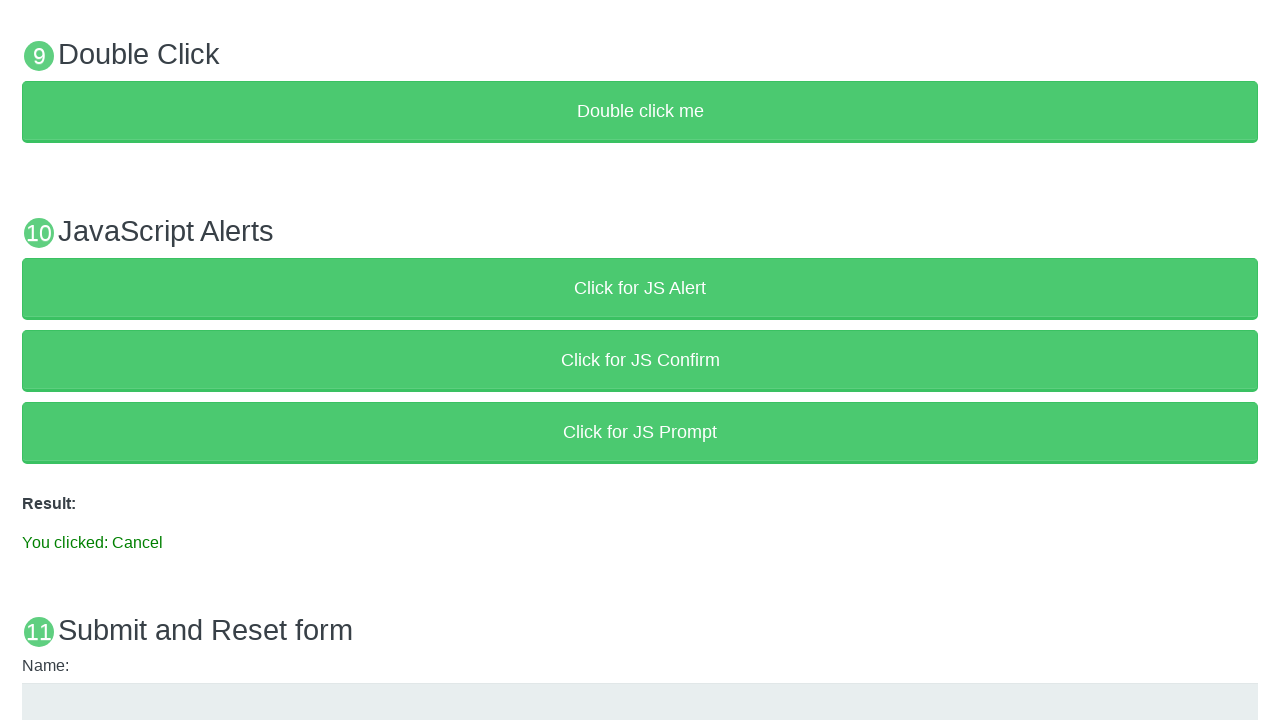

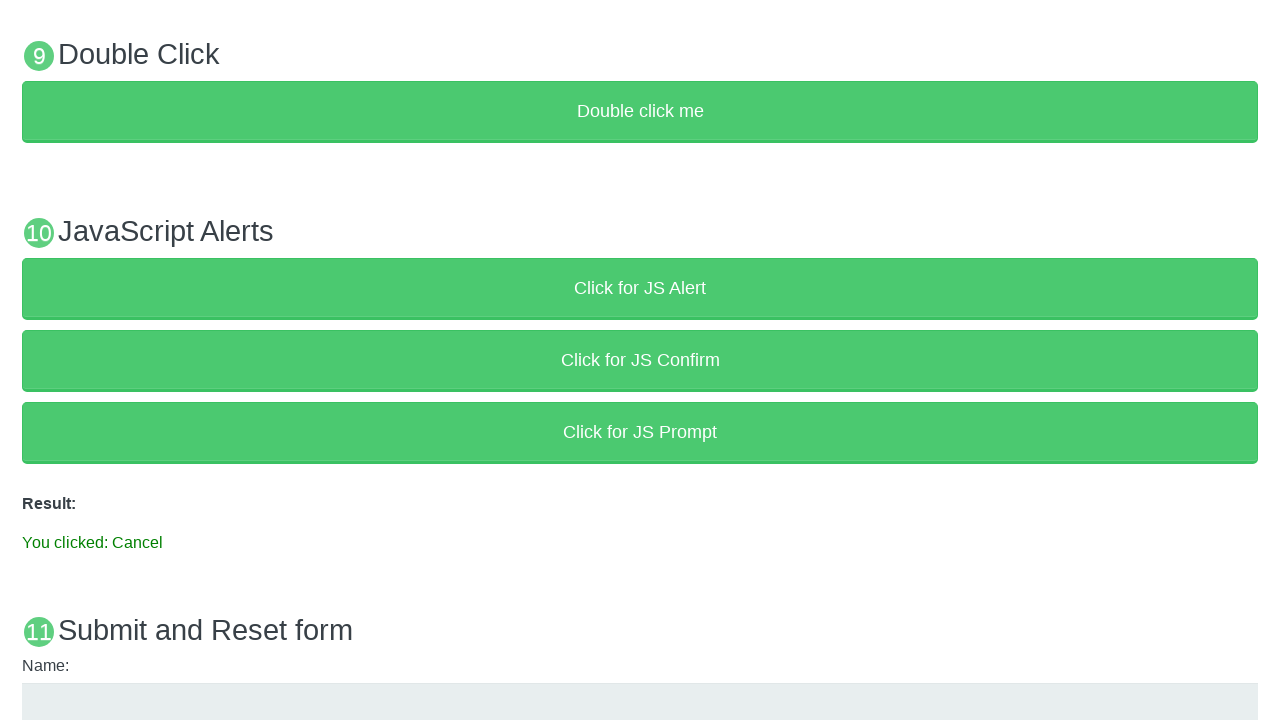